Tests navigation on Playwright site by clicking the "Get started" link and verifying the Installation heading is visible.

Starting URL: https://playwright.dev/

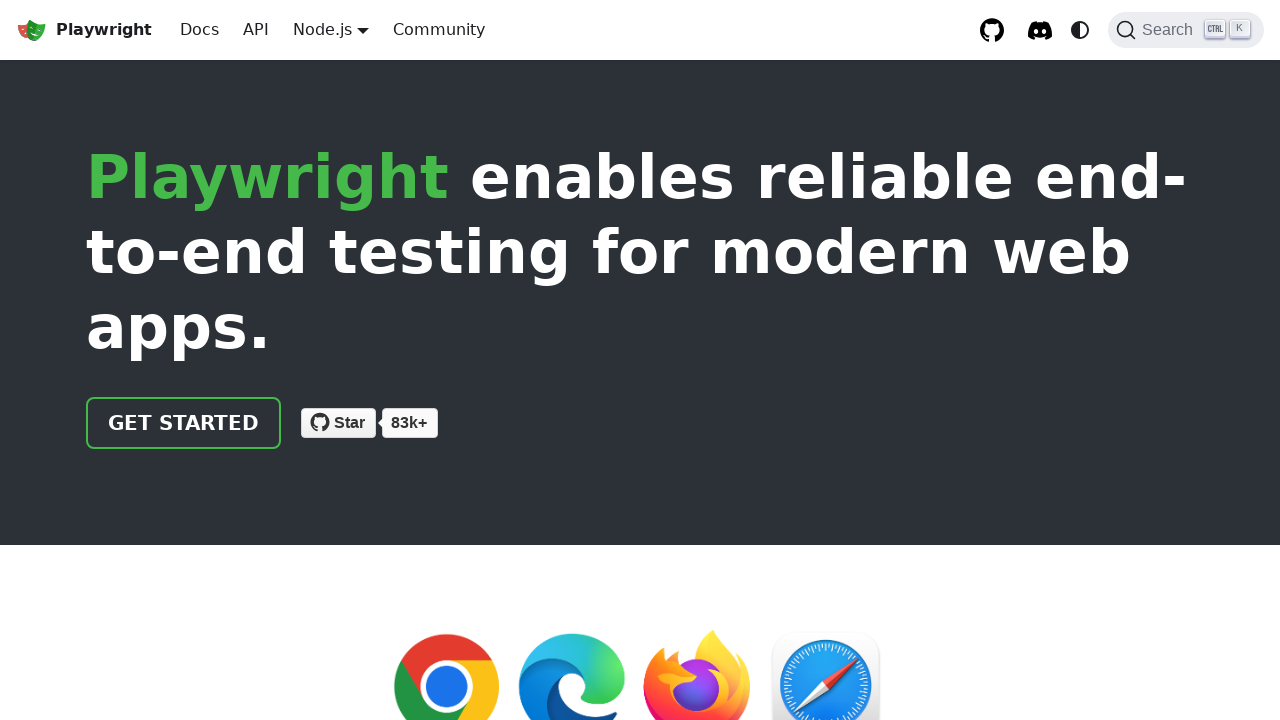

Clicked the 'Get started' link at (184, 423) on internal:role=link[name="Get started"i]
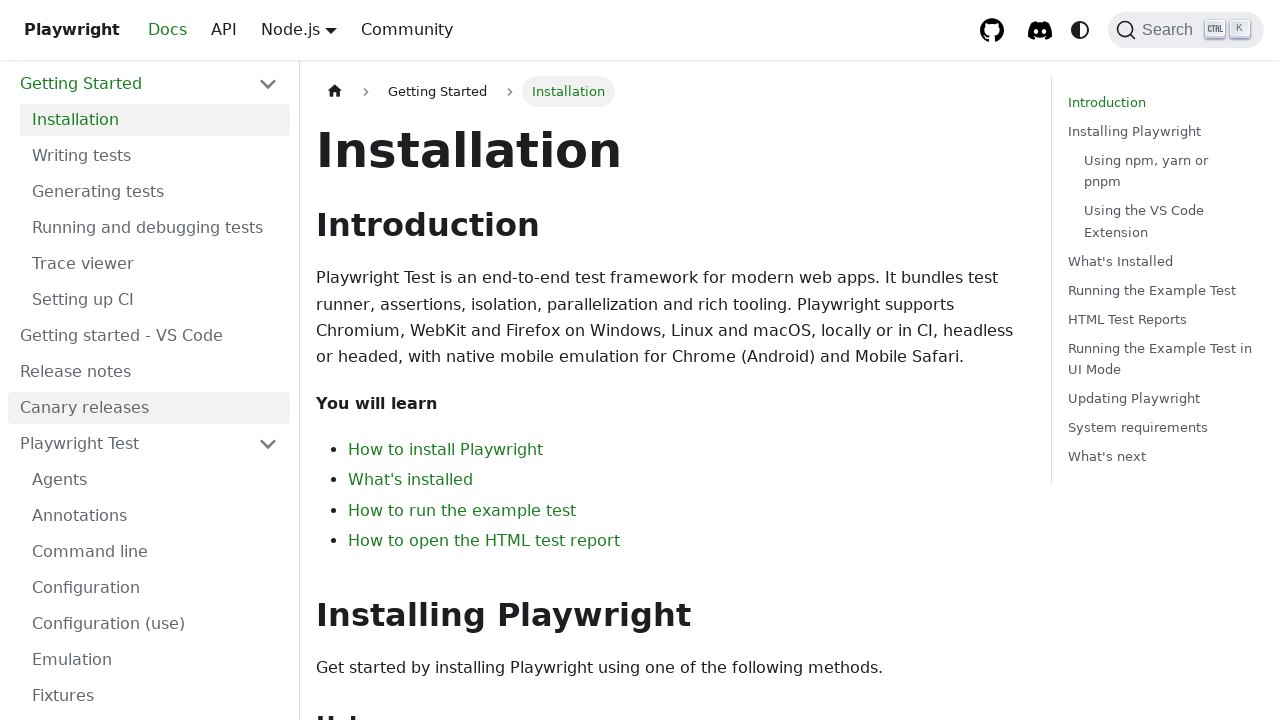

Installation heading is now visible
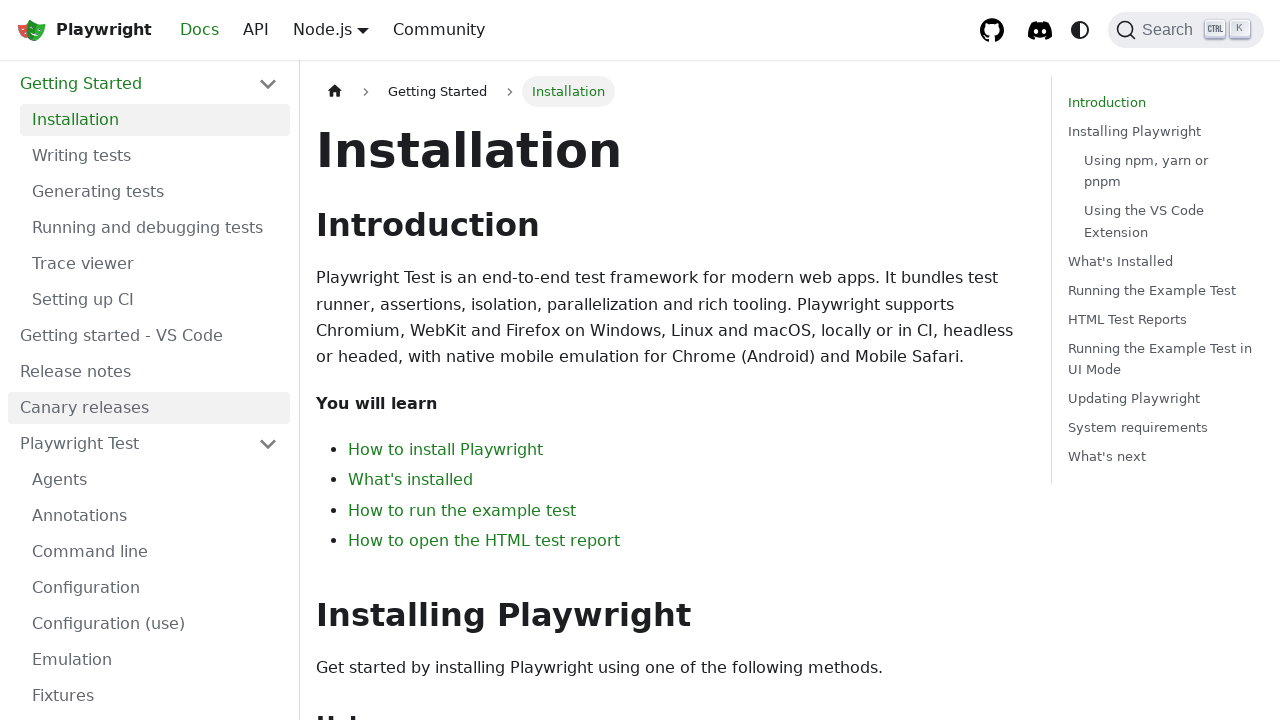

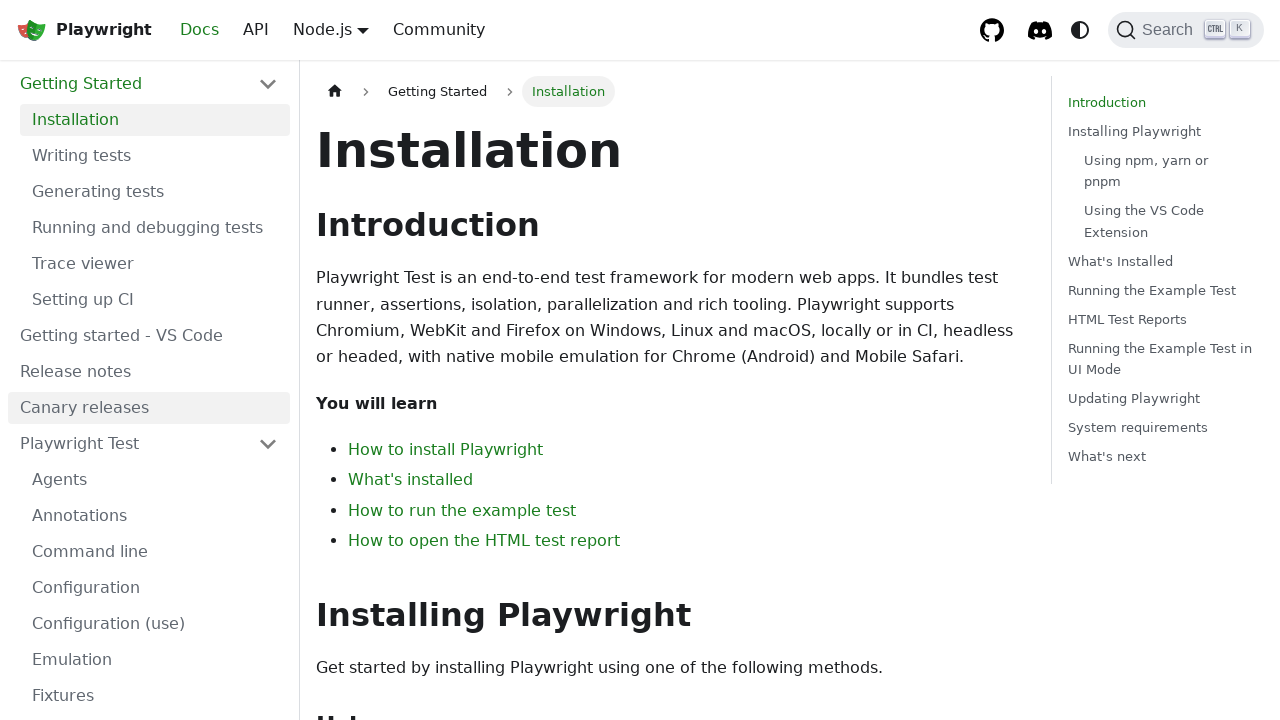